Tests country selection dropdown by opening the dropdown and selecting India from the list of countries

Starting URL: https://www.dummyticket.com/dummy-ticket-for-visa-application/

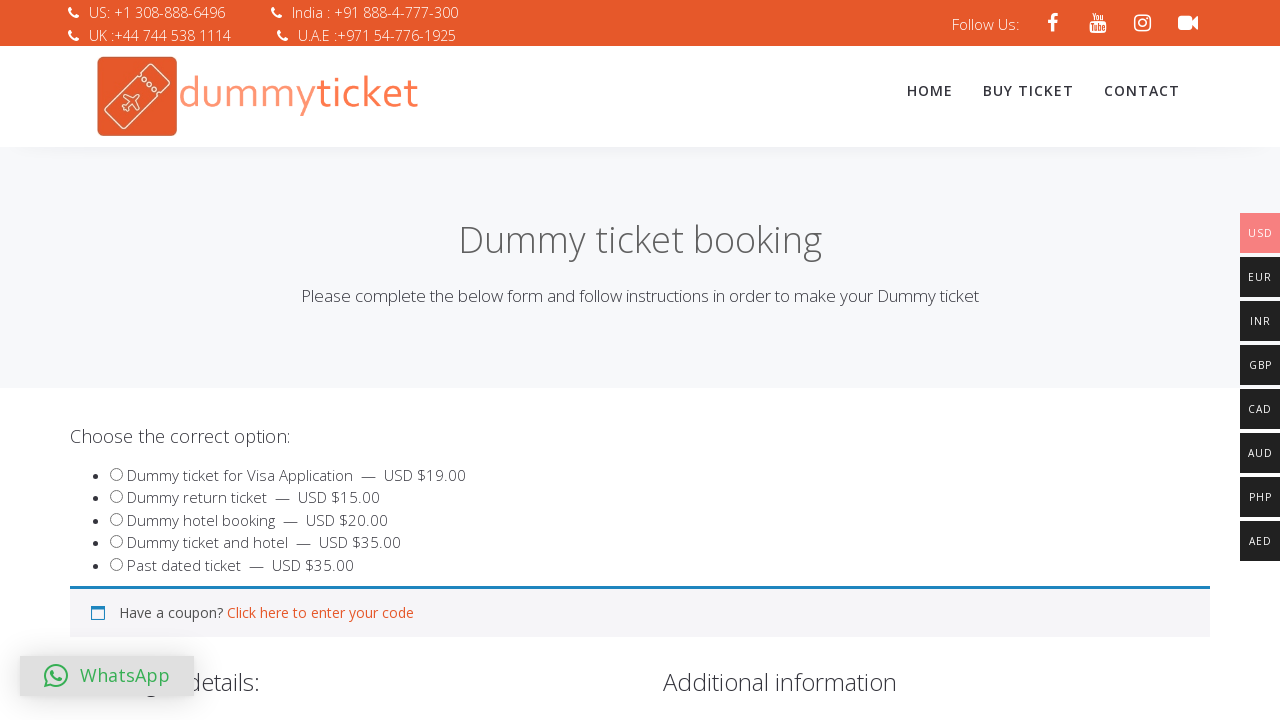

Navigated to dummy ticket for visa application page
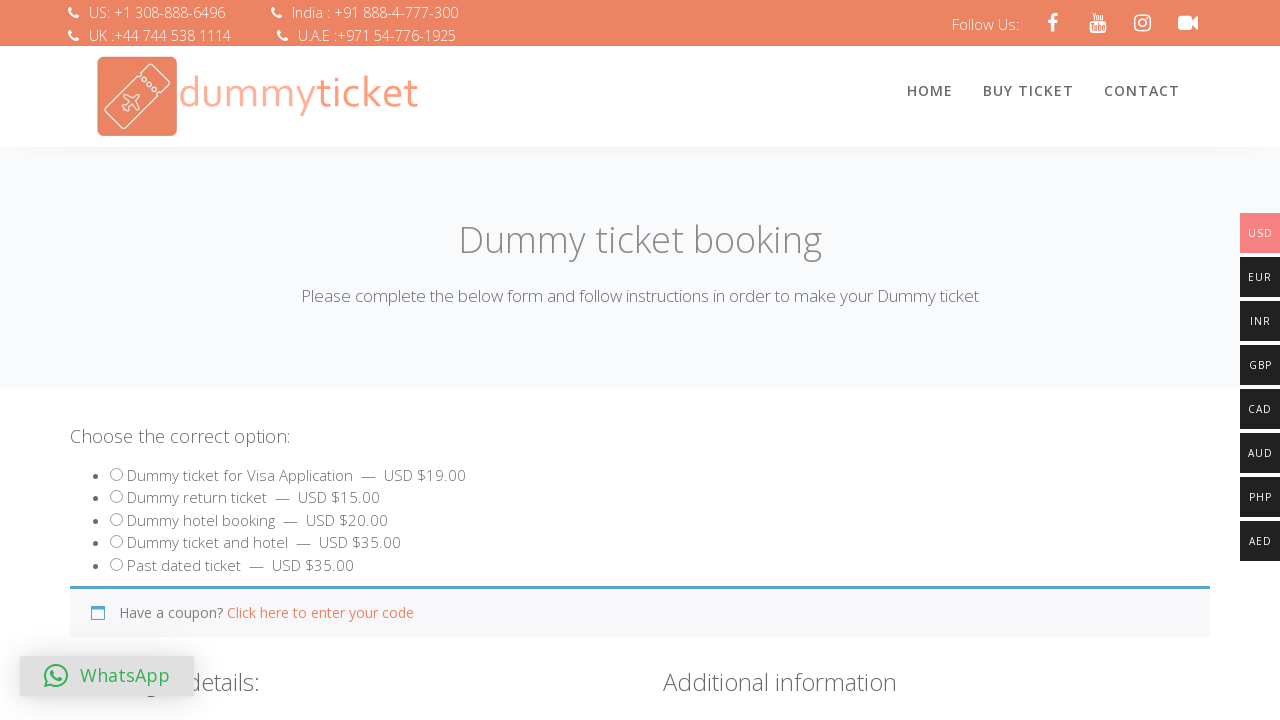

Clicked on country dropdown to open it at (344, 360) on #select2-billing_country-container
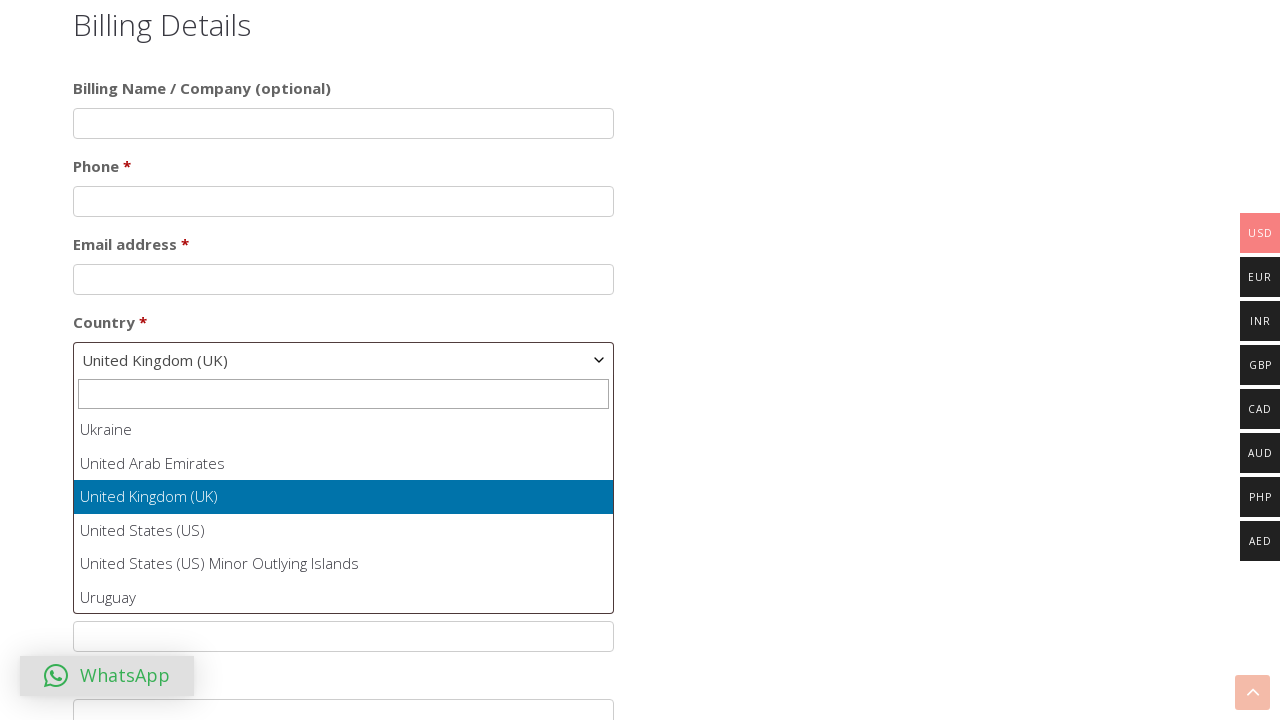

Dropdown options appeared
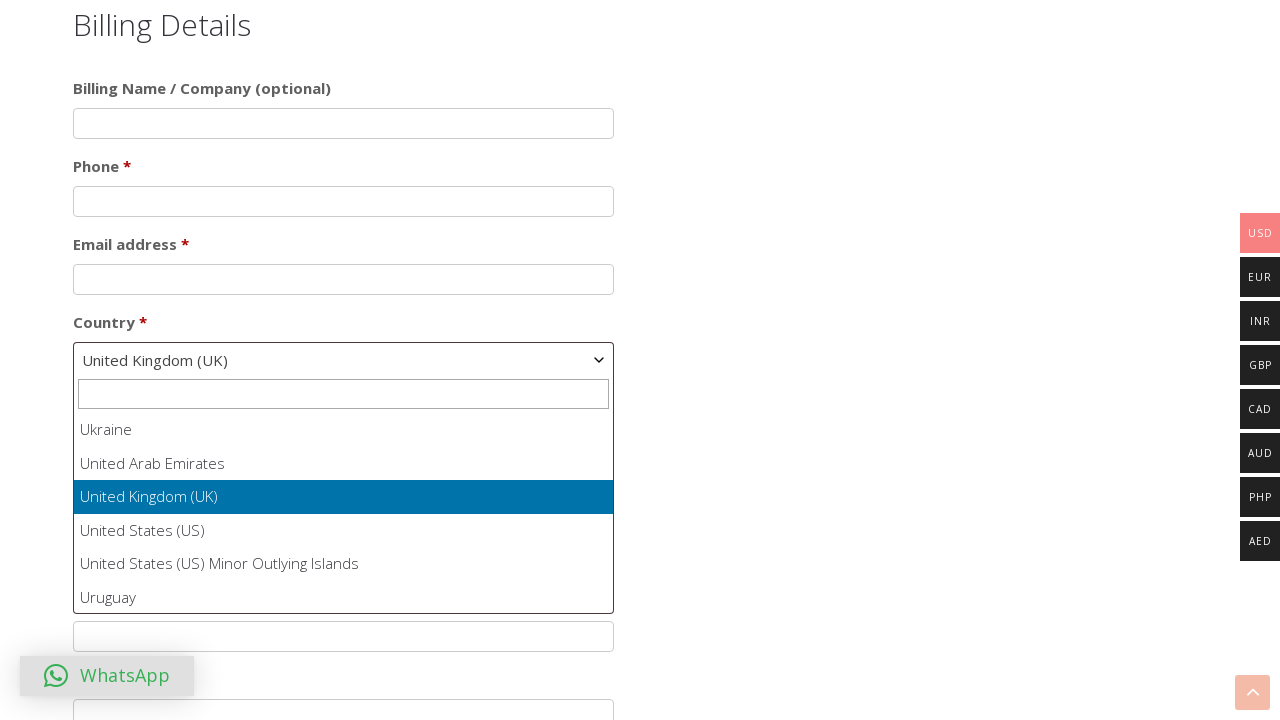

Selected India from country dropdown list at (344, 512) on ul.select2-results__options li:has-text('India')
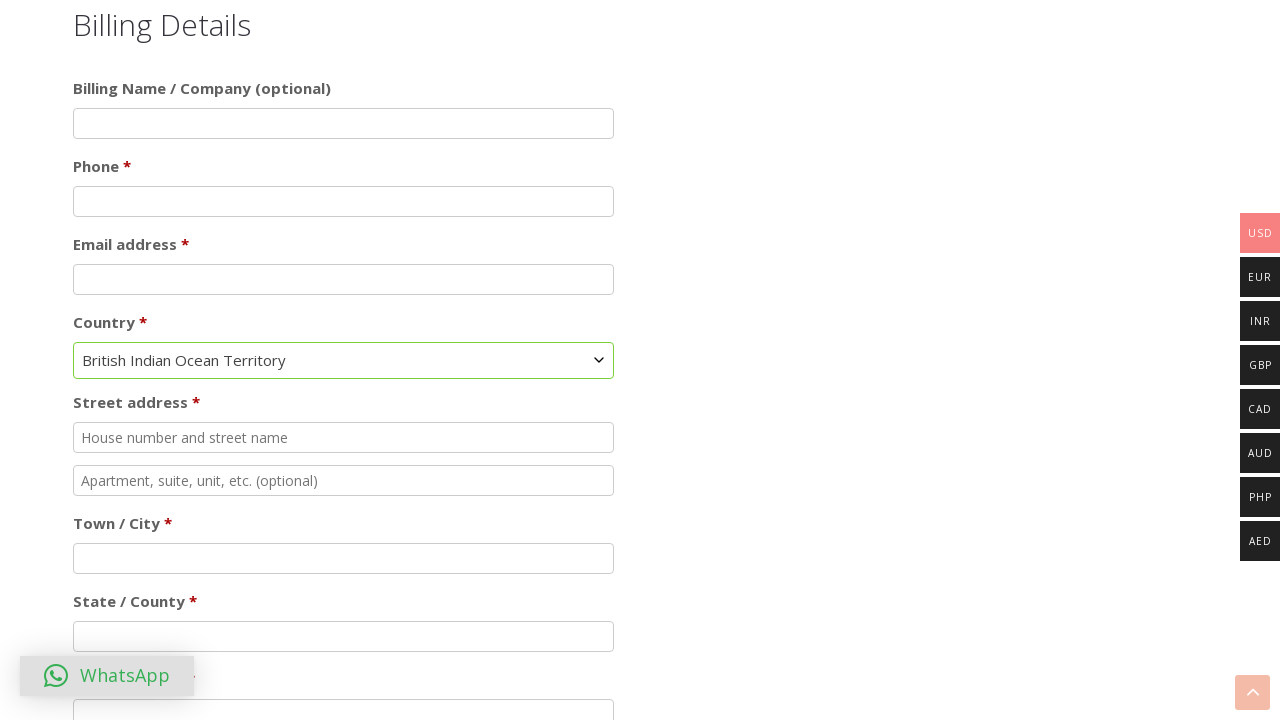

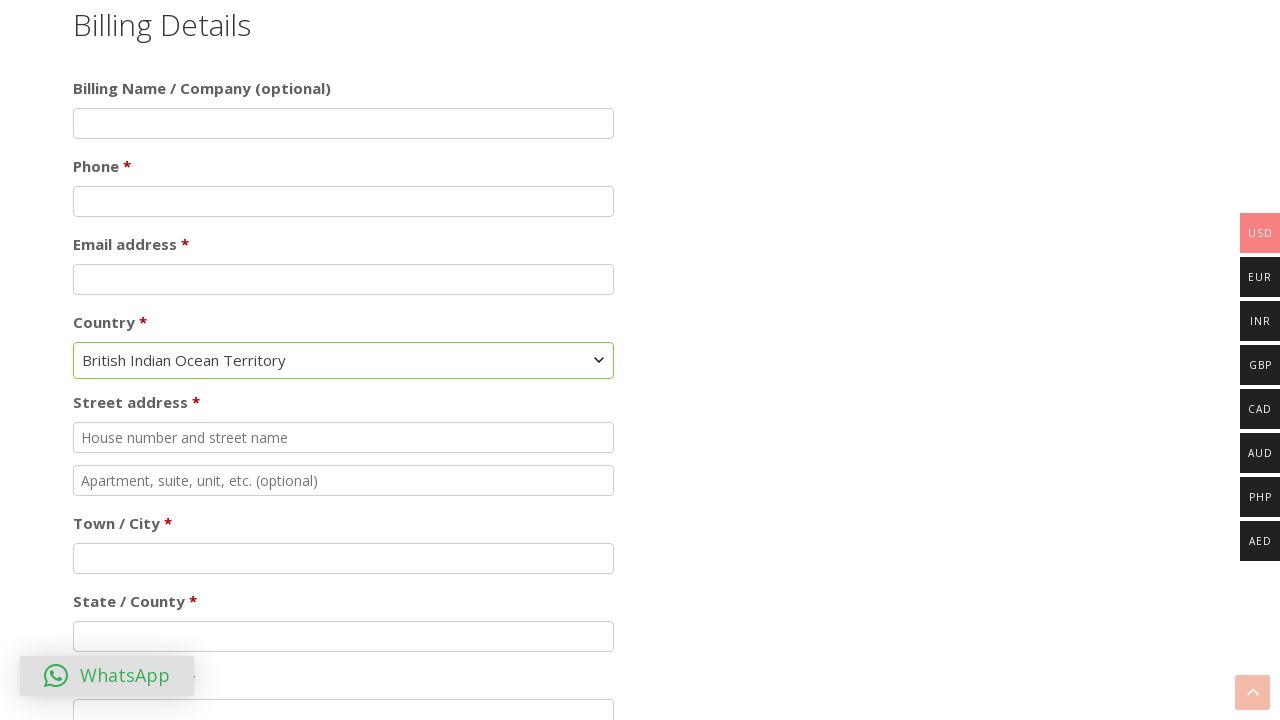